Tests GitHub username search functionality by entering a username and clicking the search button on the letcode elements page

Starting URL: https://letcode.in/elements

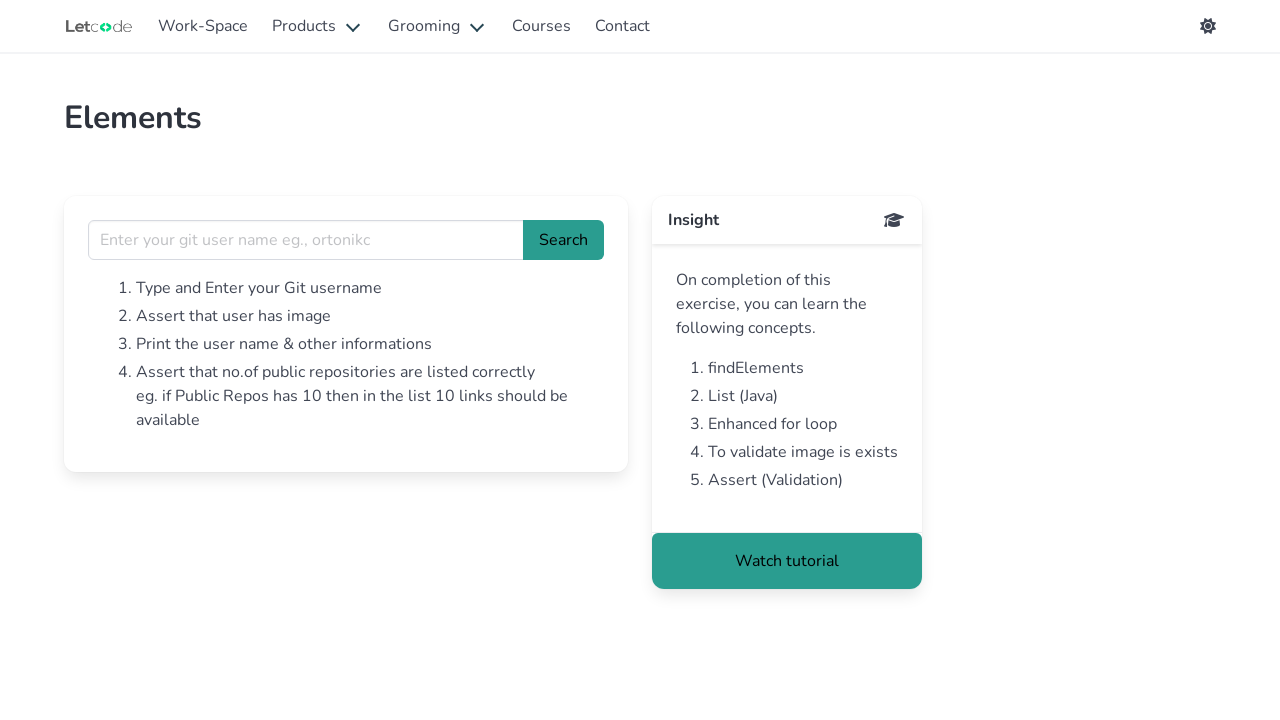

Filled username input field with 'torvalds' on input[name='username']
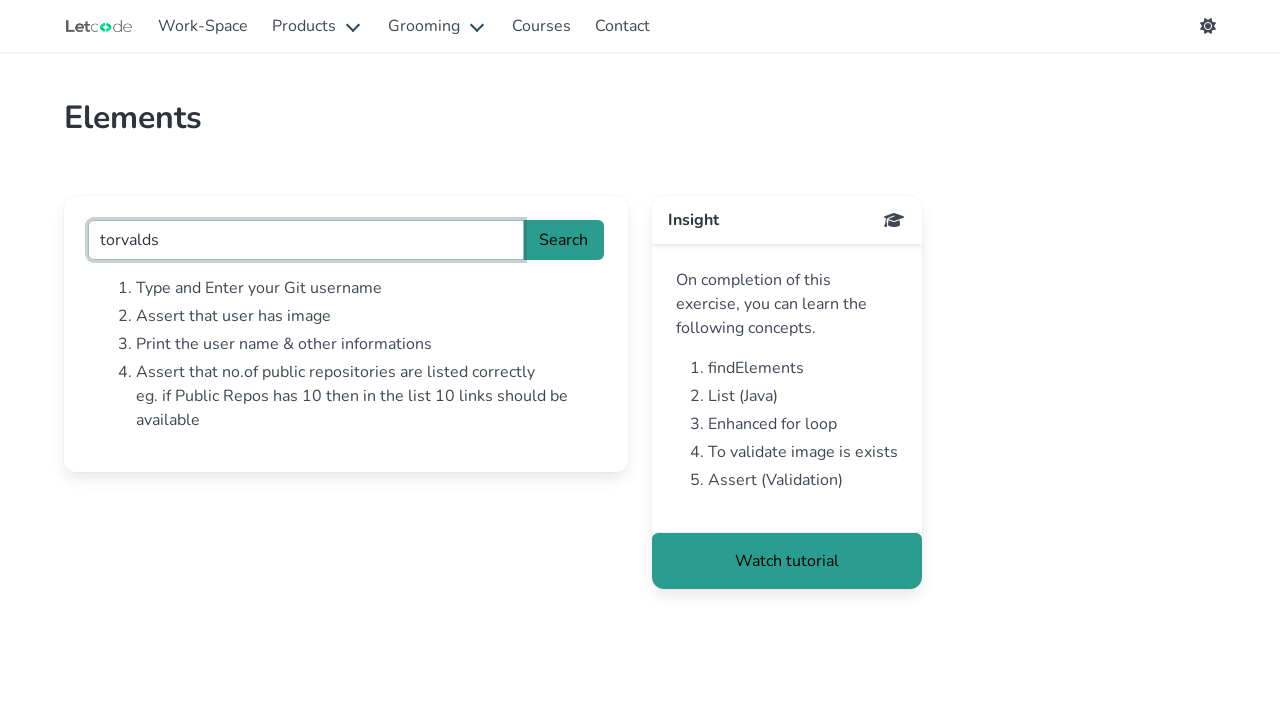

Clicked Search button to search for GitHub username at (564, 240) on text=Search
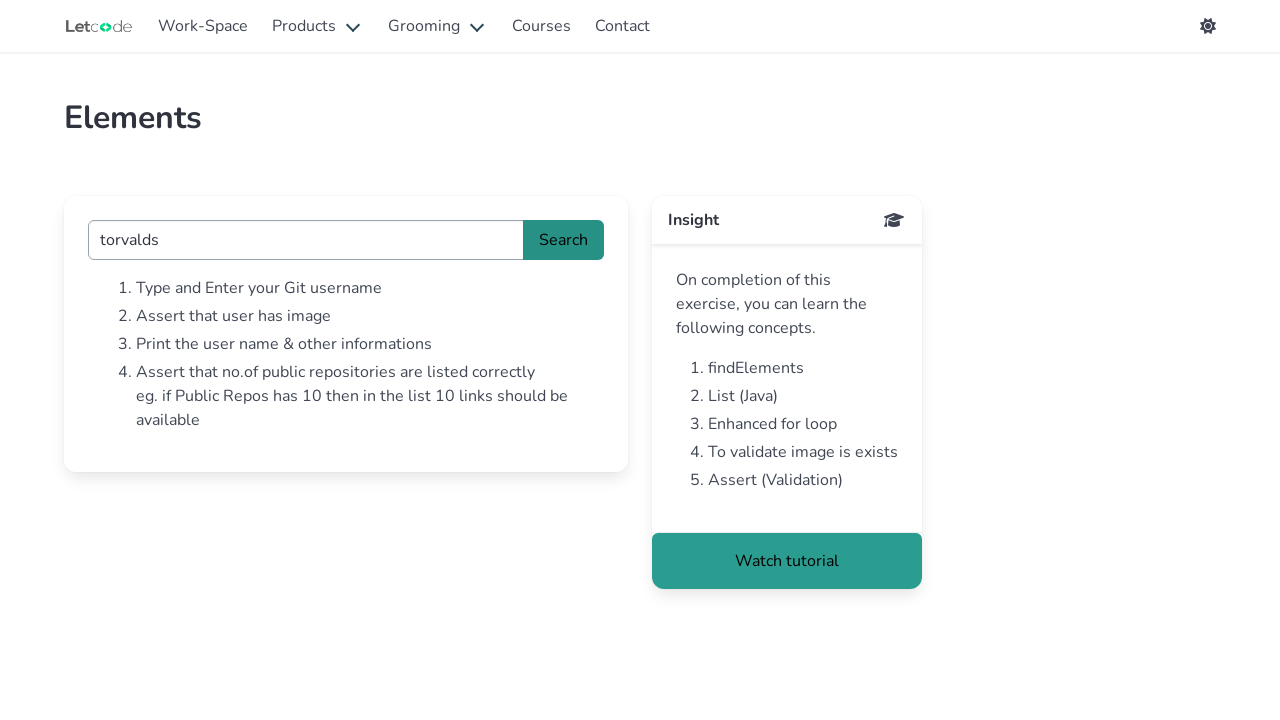

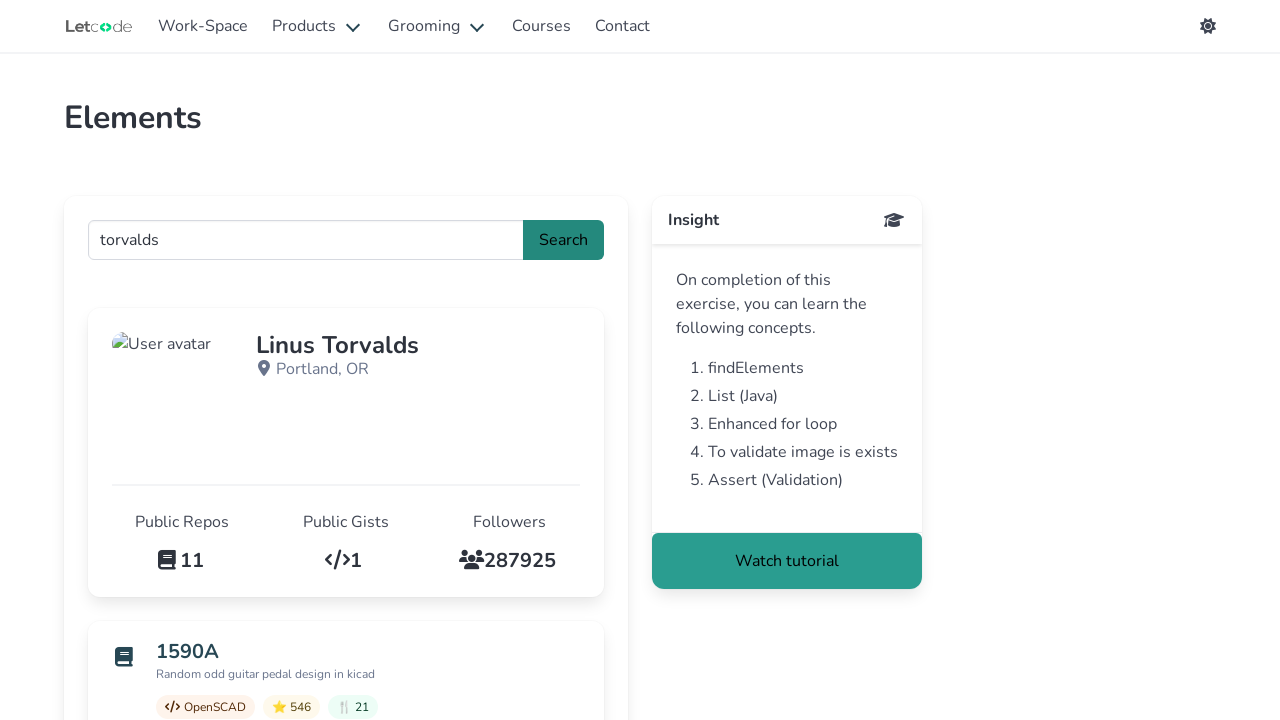